Tests that editing mode for a todo item is not persisted after page reload by adding a todo, entering edit mode, reloading, and verifying the item is no longer in edit mode

Starting URL: https://todomvc.com/examples/typescript-angular/#/

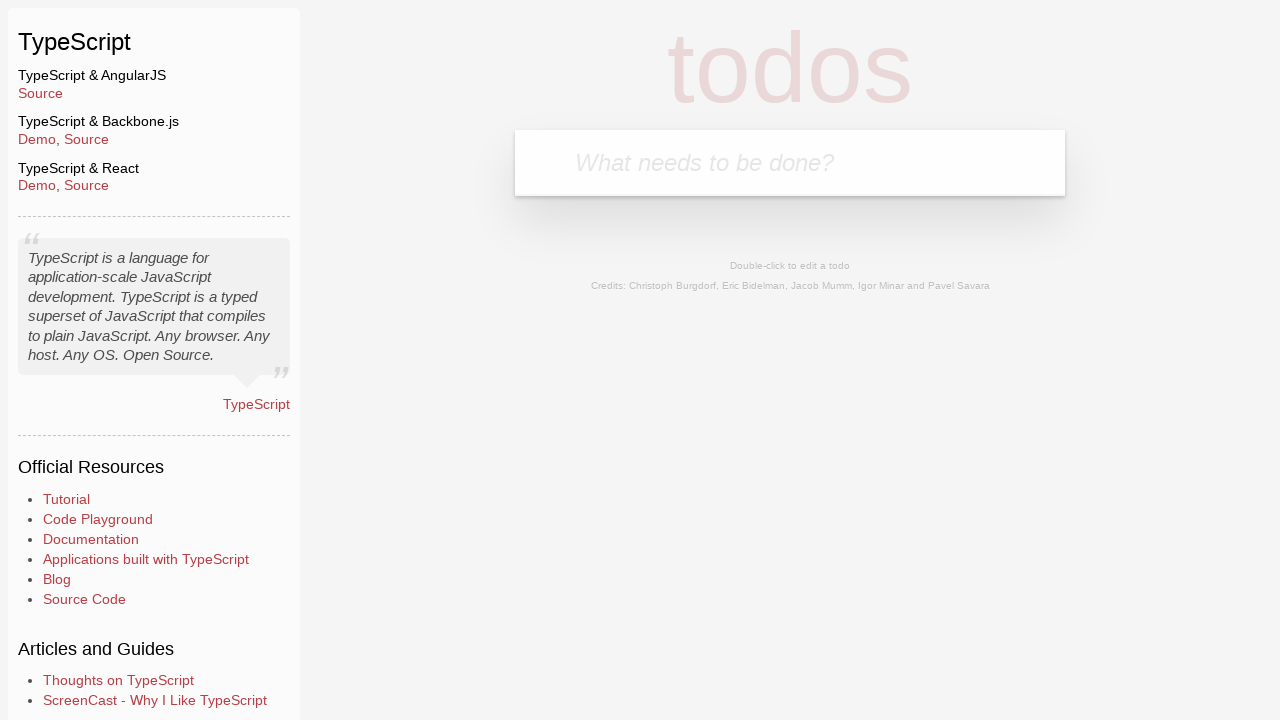

Filled new todo input field with 'Example' on .new-todo
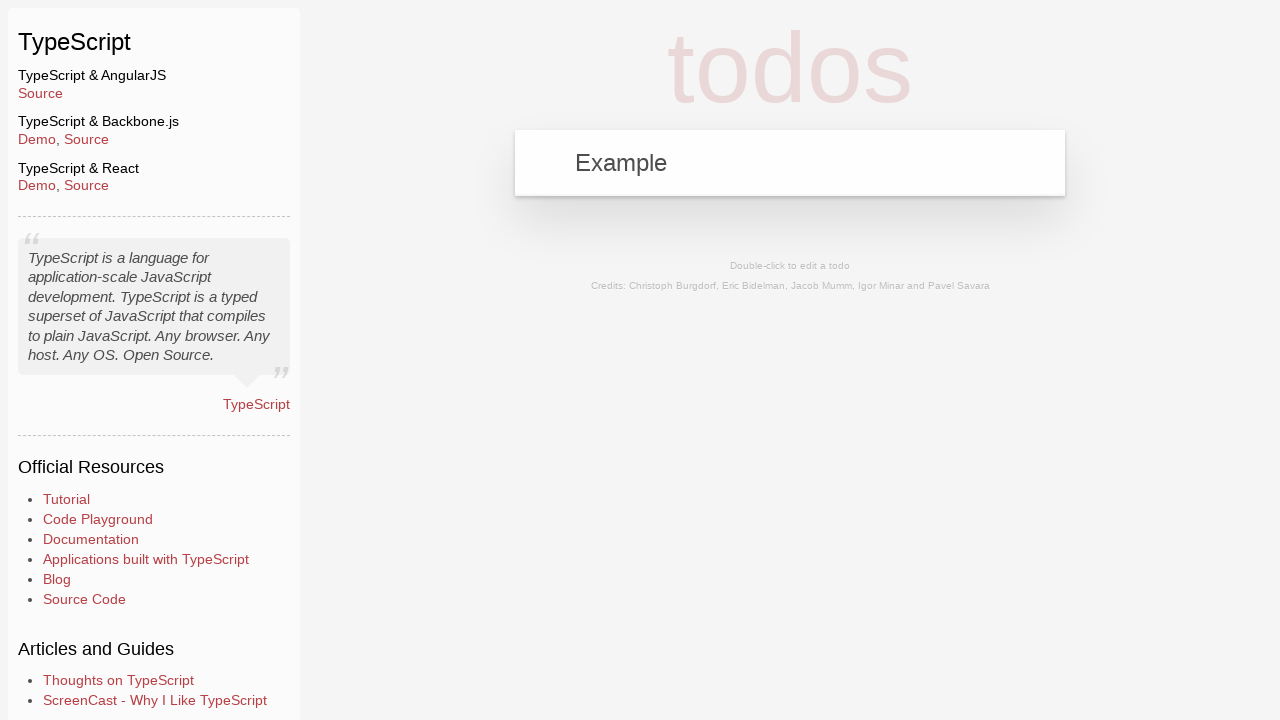

Pressed Enter to add new todo item on .new-todo
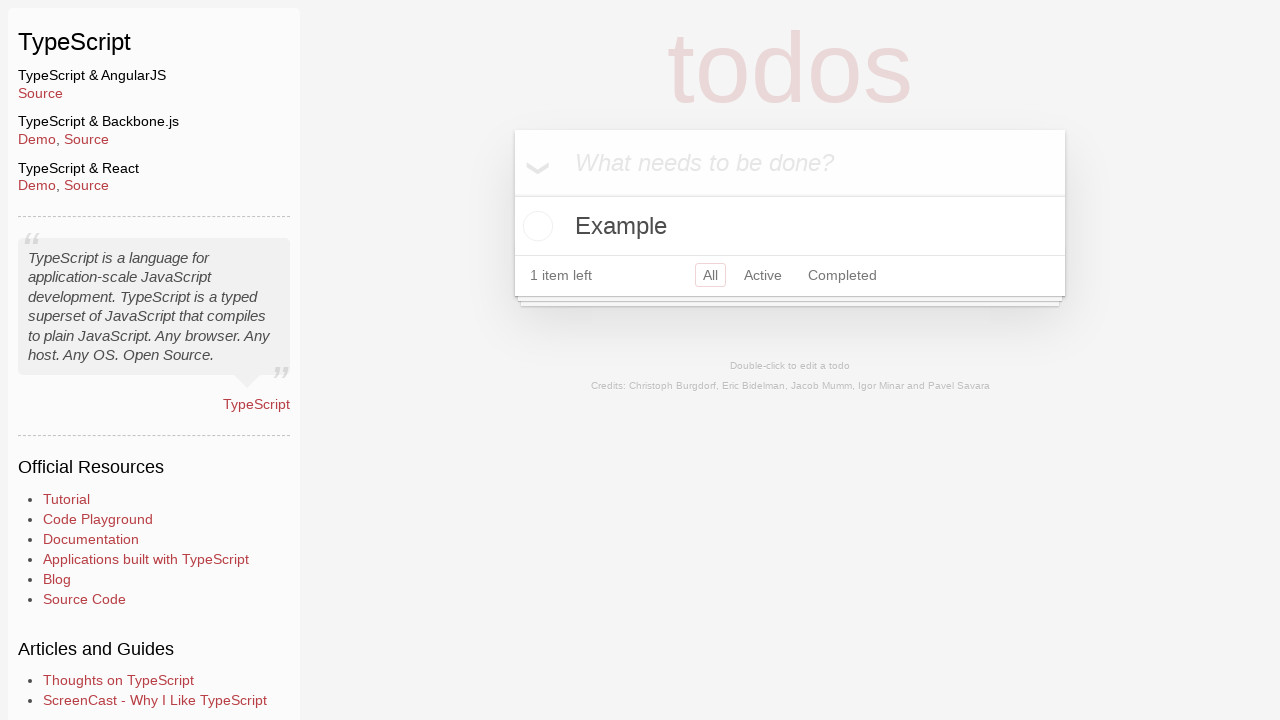

Double-clicked todo item to enter edit mode at (790, 226) on text=Example
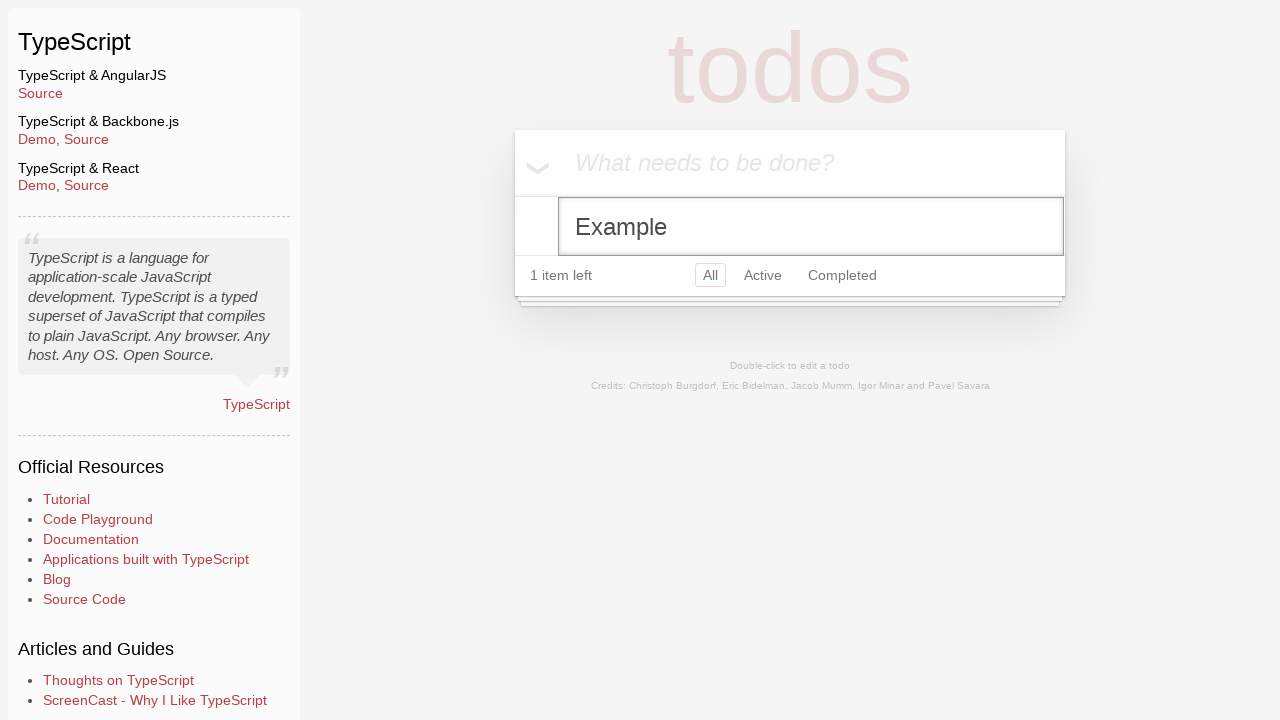

Reloaded the page
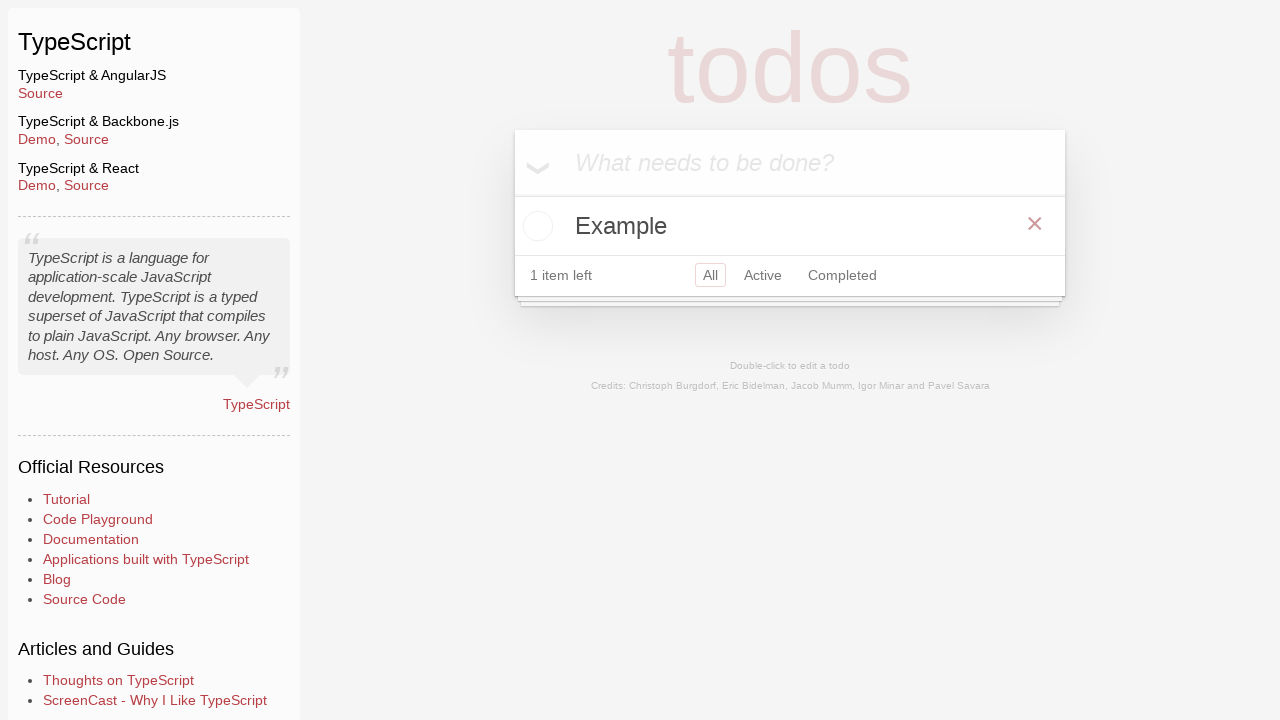

Todo list item loaded after page reload
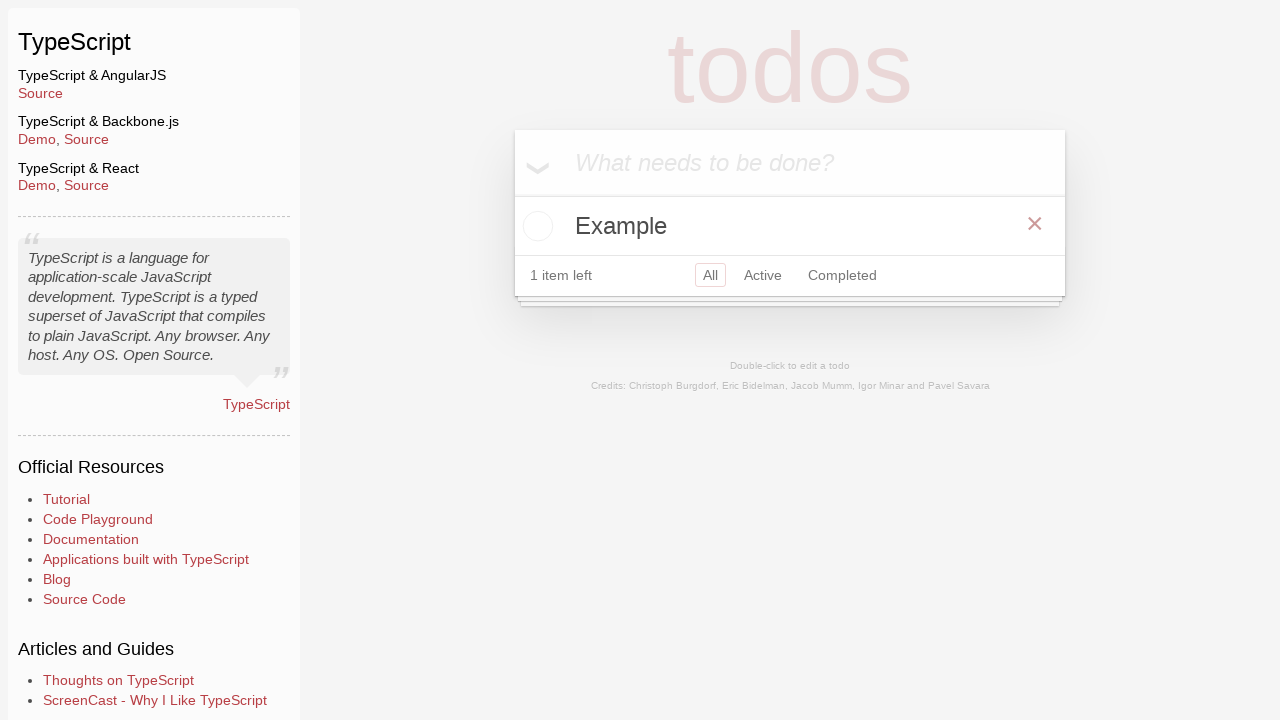

Verified todo item is not in editing mode (found 0 editing items)
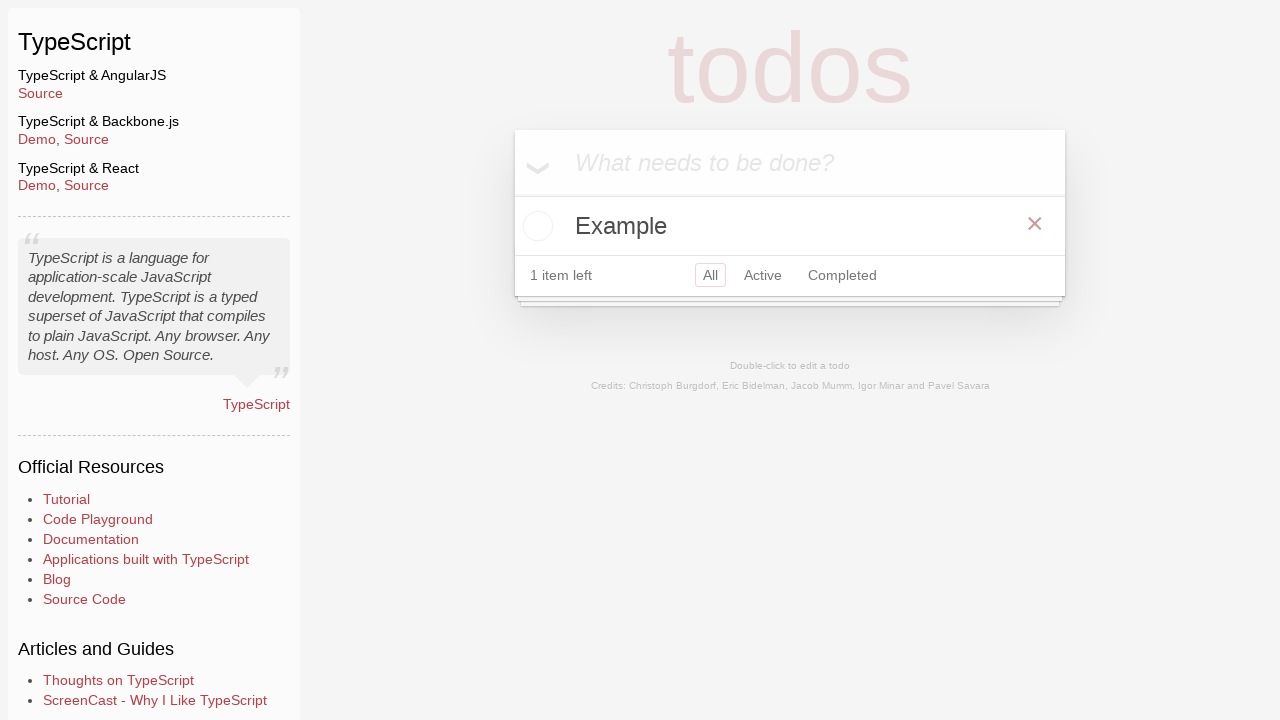

Assertion passed: editing mode was not persisted after reload
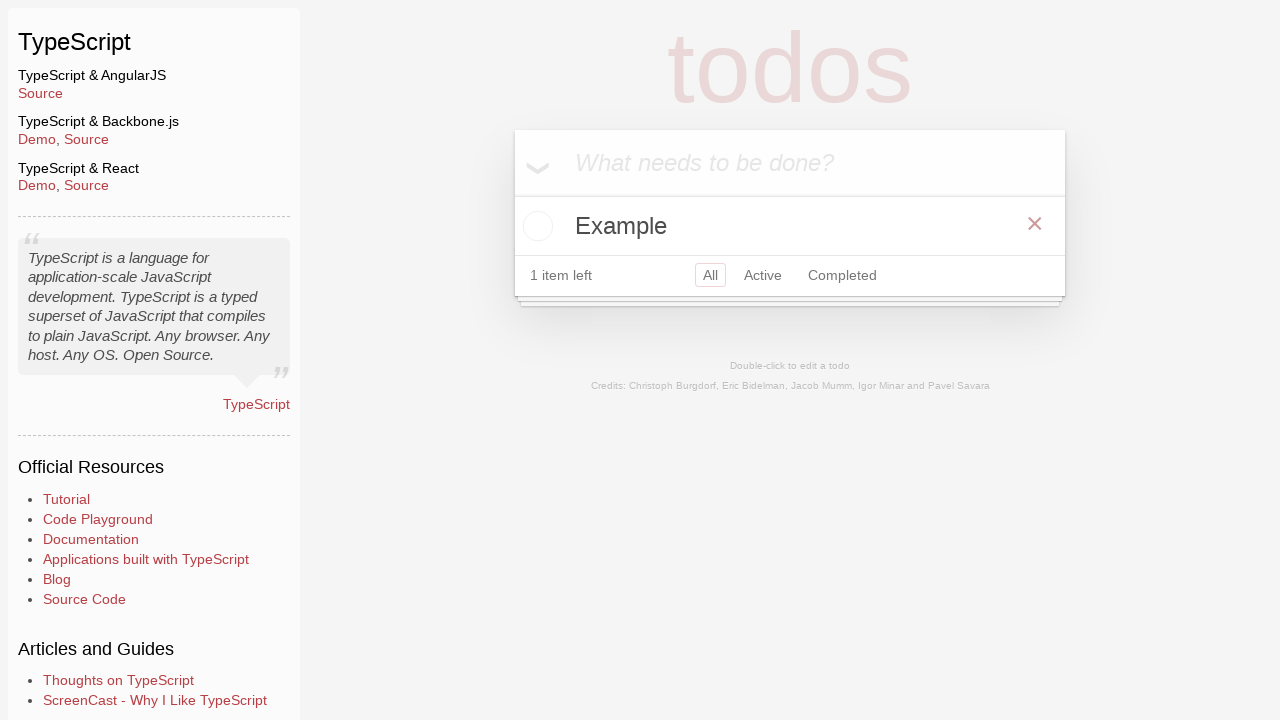

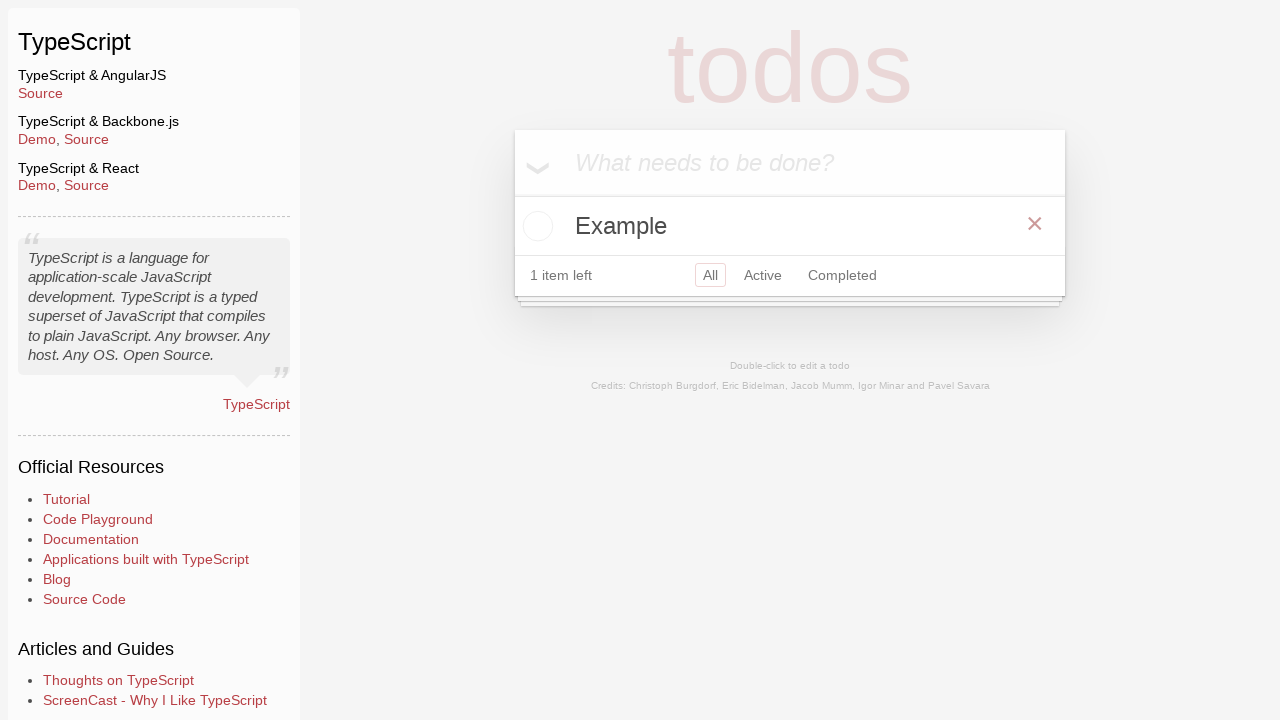